Tests interaction with DataSus portal by selecting an option from a dropdown, clicking a button to show results, switching to a new tab, and then switching back to the original tab.

Starting URL: http://tabnet.datasus.gov.br/cgi/tabcgi.exe?ibge/censo/cnv/alfbr.def

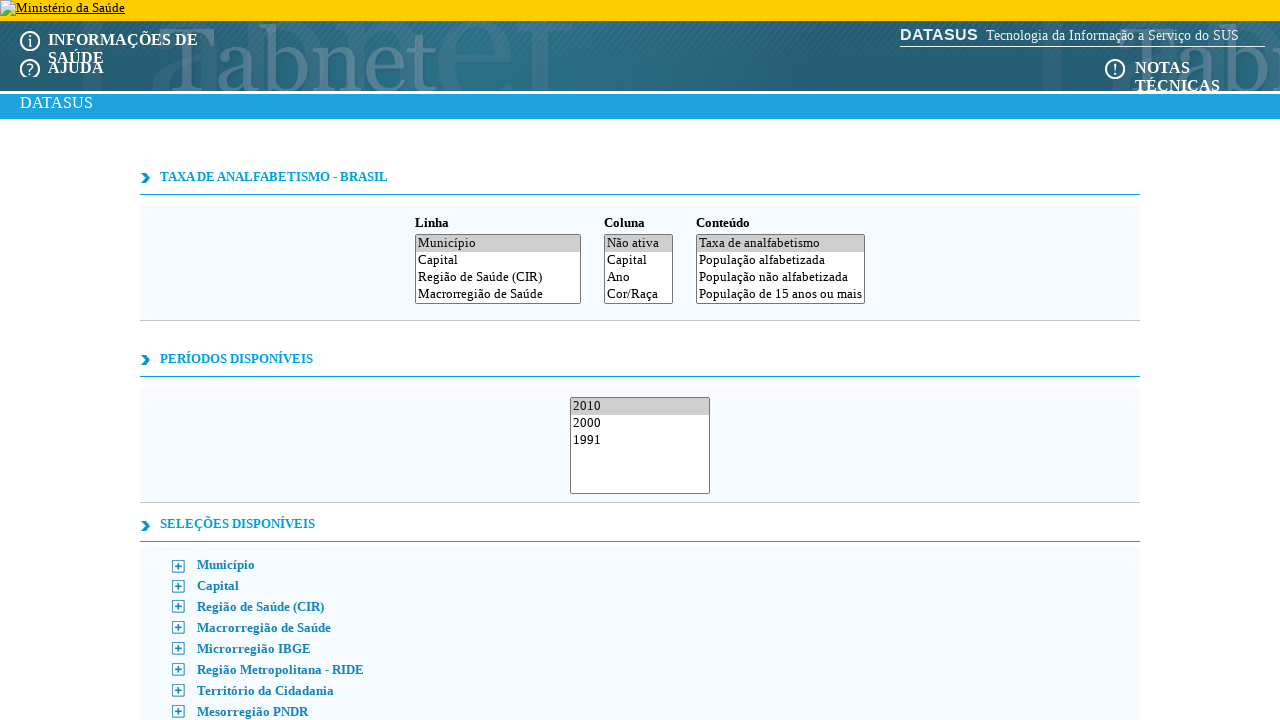

Waited for dropdown selector #A to be available
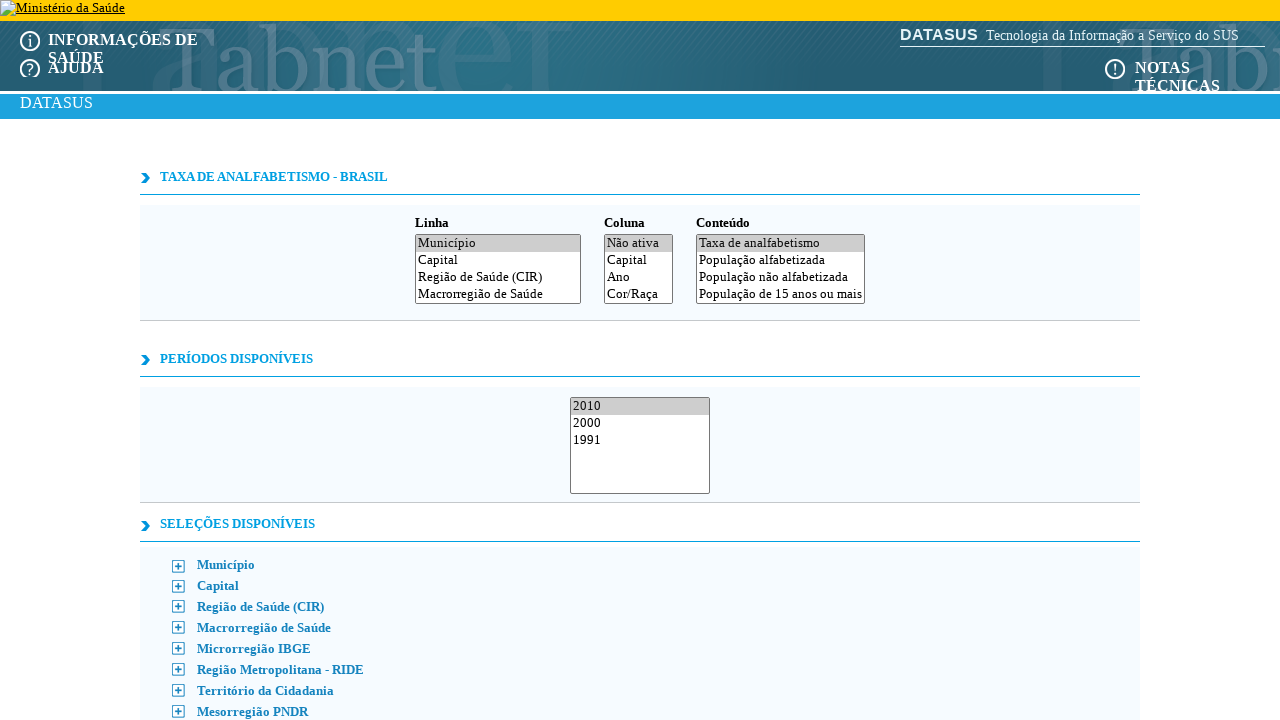

Selected 'alfbr10.dbf' option from dropdown on #A
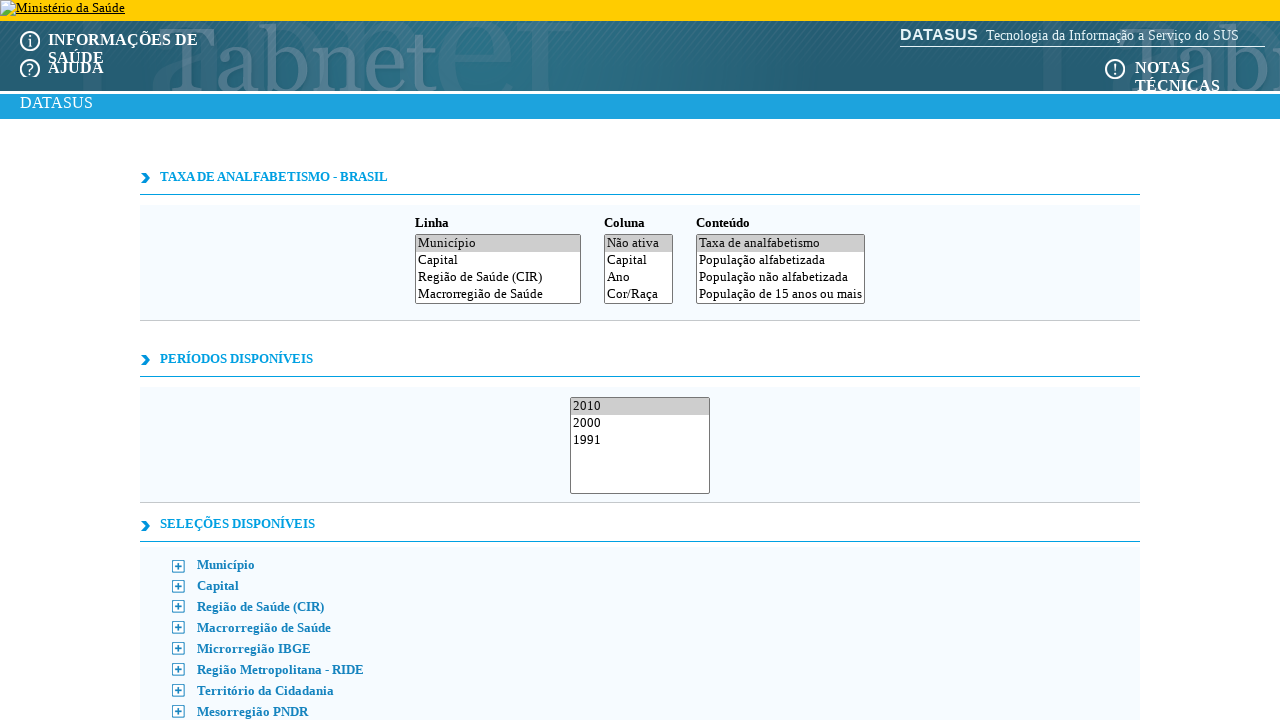

Waited 1 second for dropdown selection to register
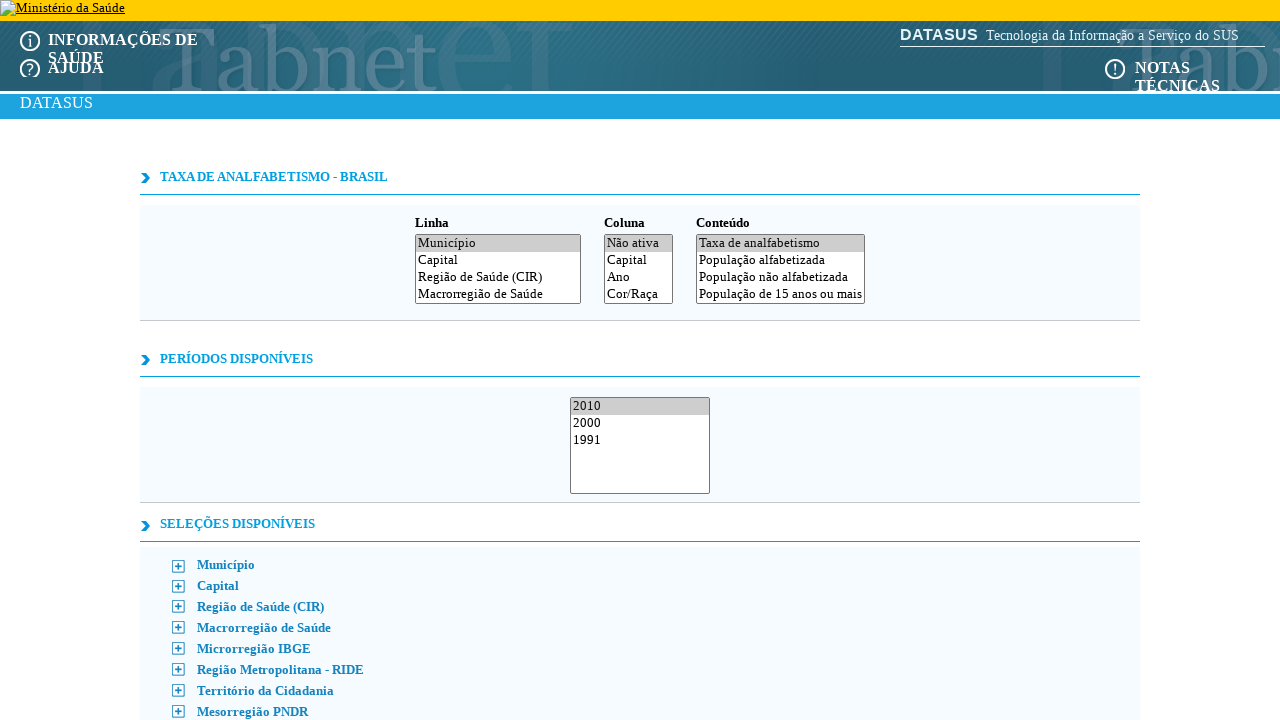

Clicked 'Mostra' button to show results at (596, 528) on .mostra
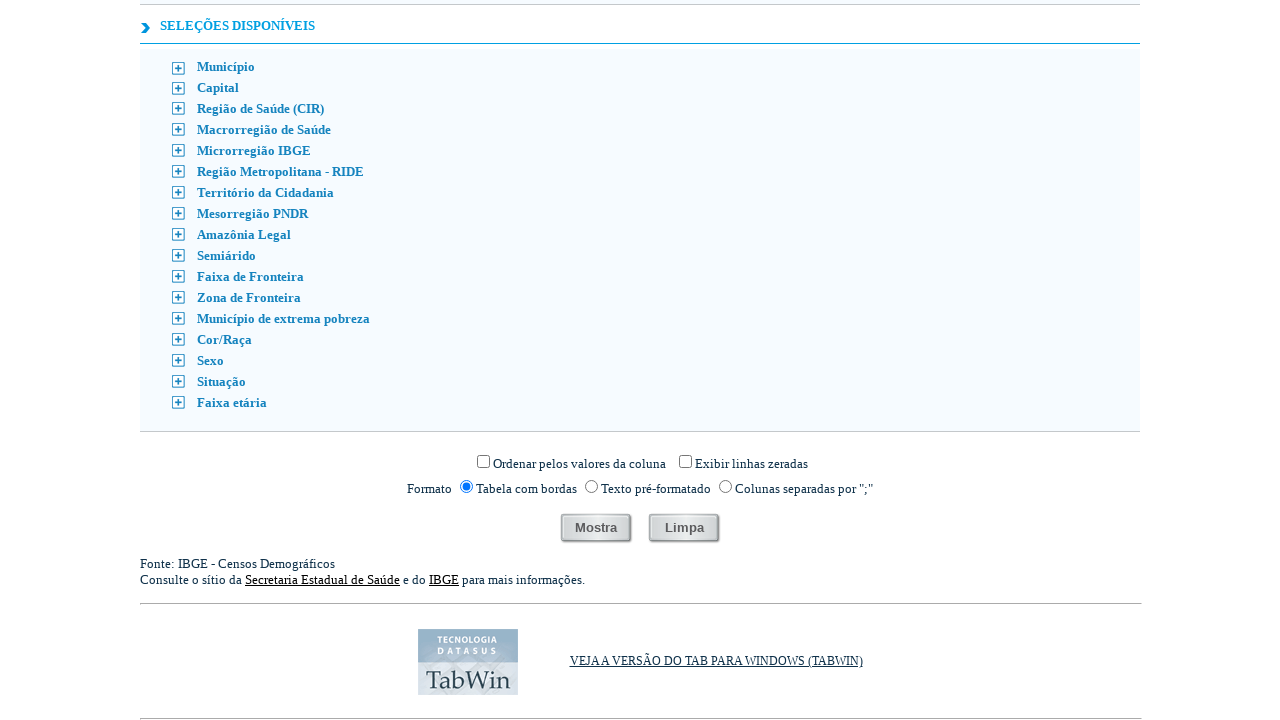

Waited 3 seconds for new tab to open
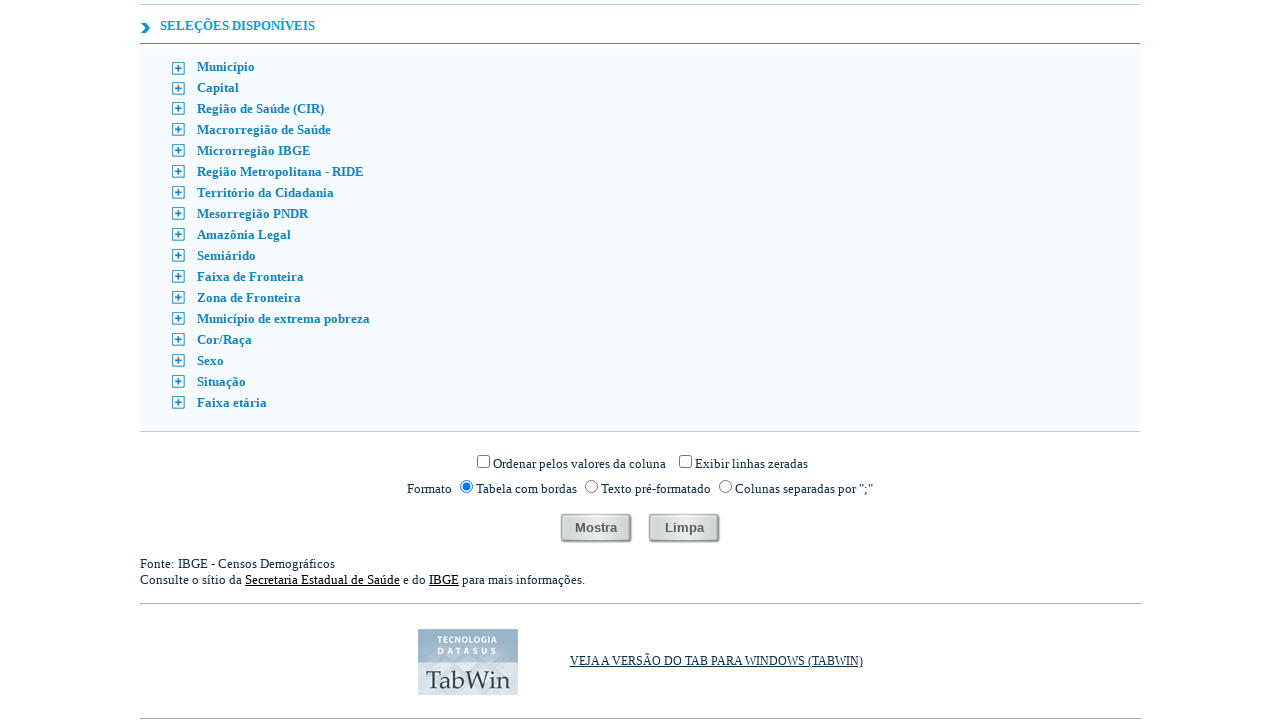

Retrieved all pages from browser context
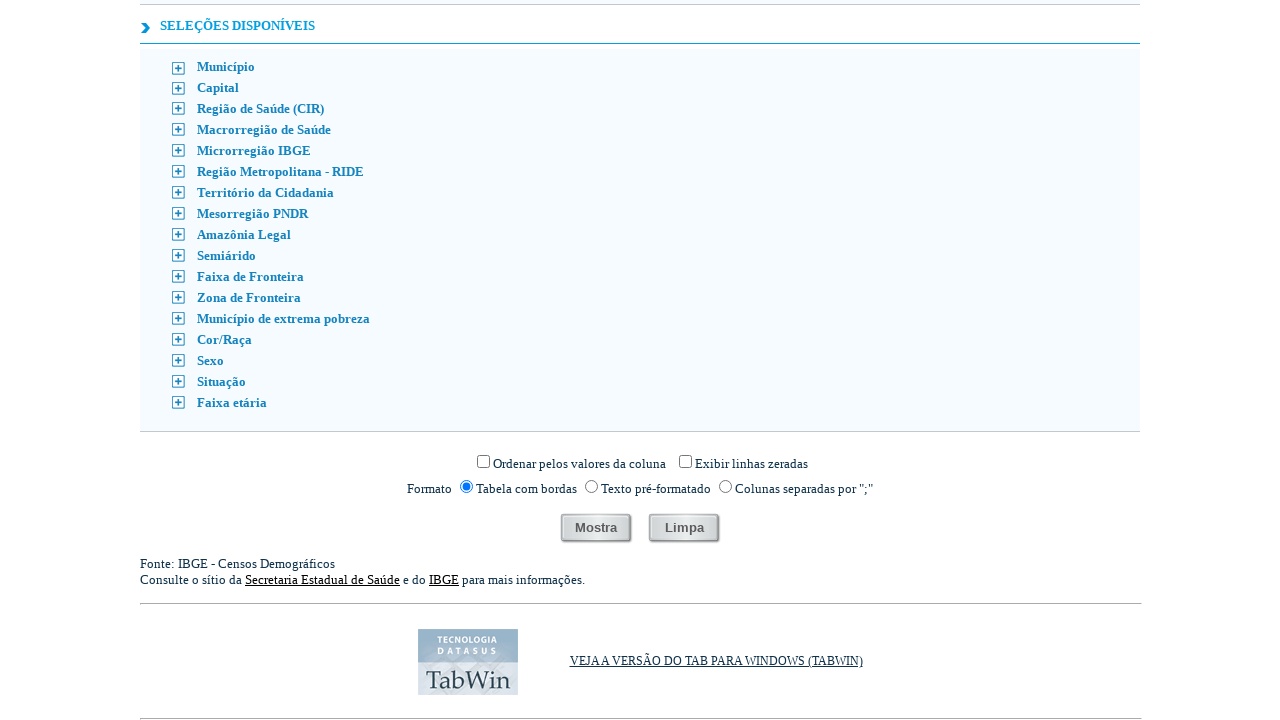

New tab detected, switched to second page
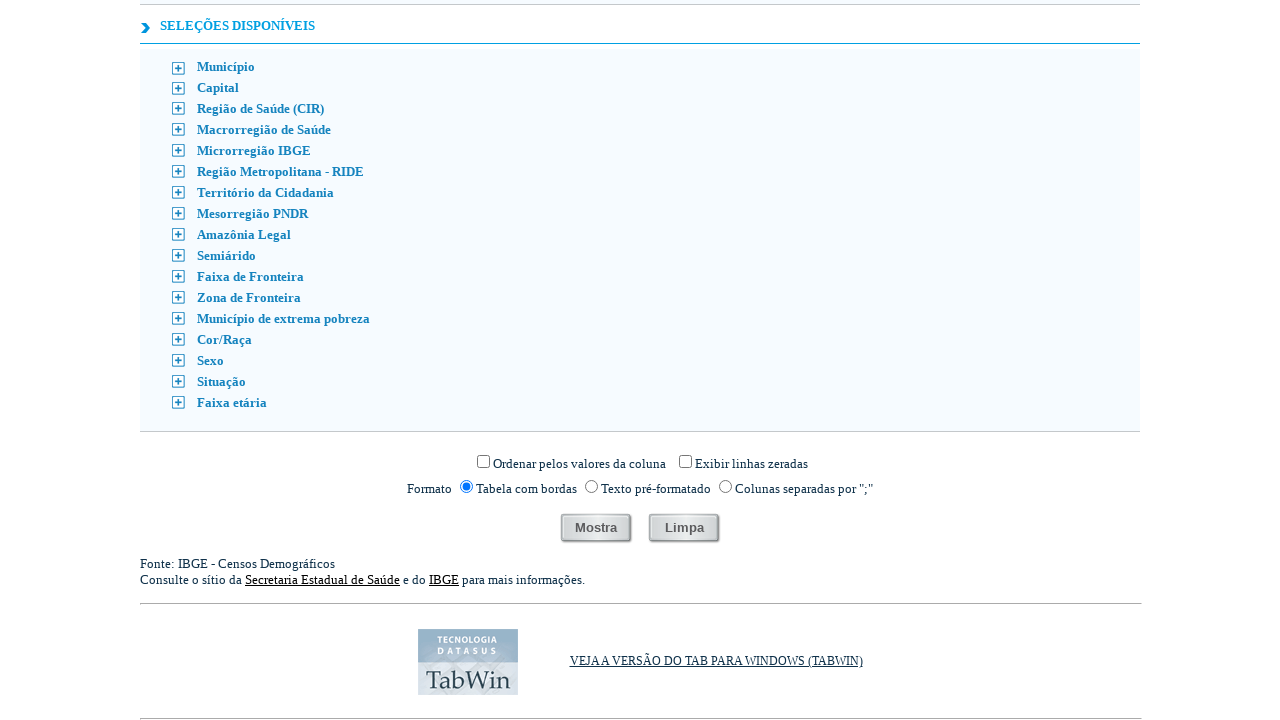

Waited for new tab to load DOM content
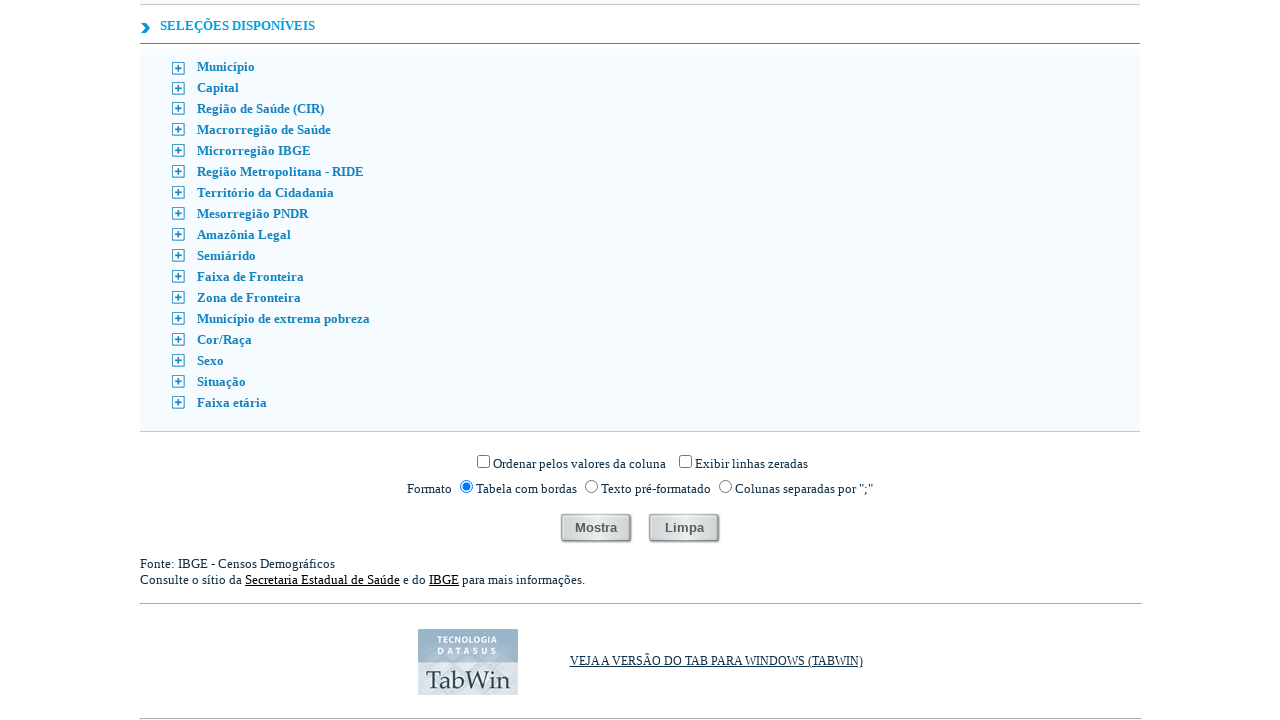

Closed the new tab
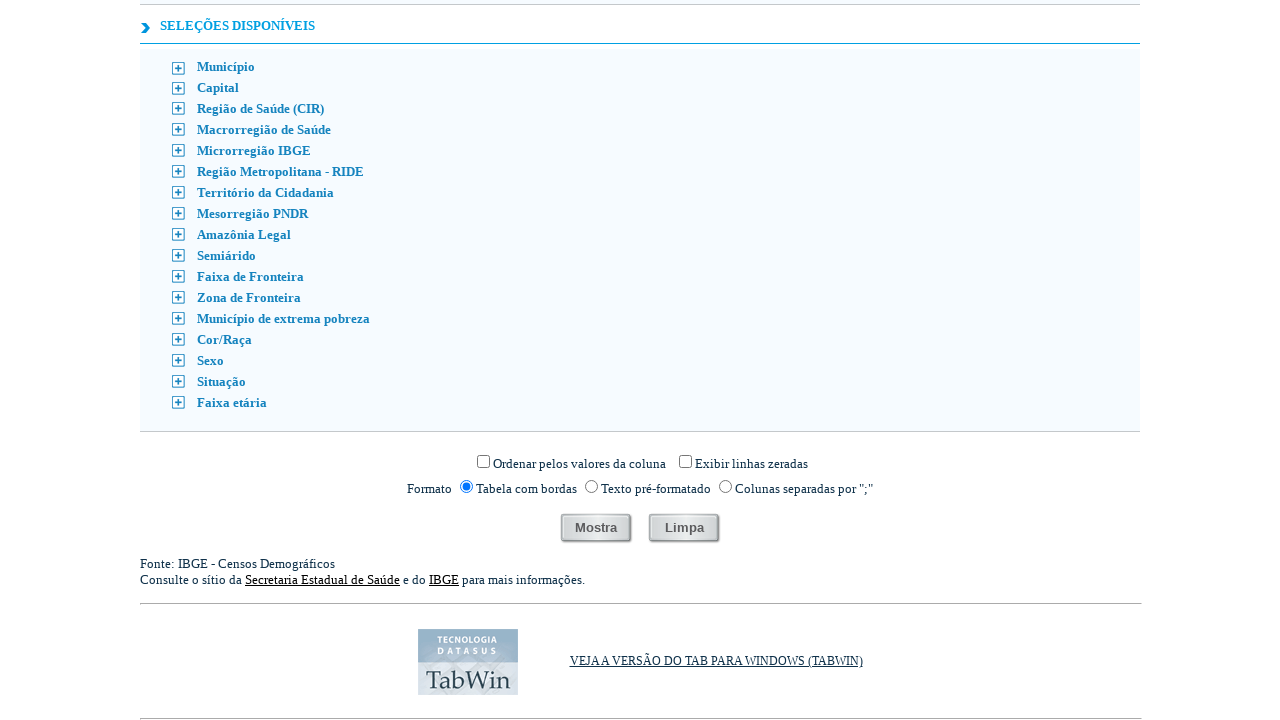

Waited 1 second before continuing on original tab
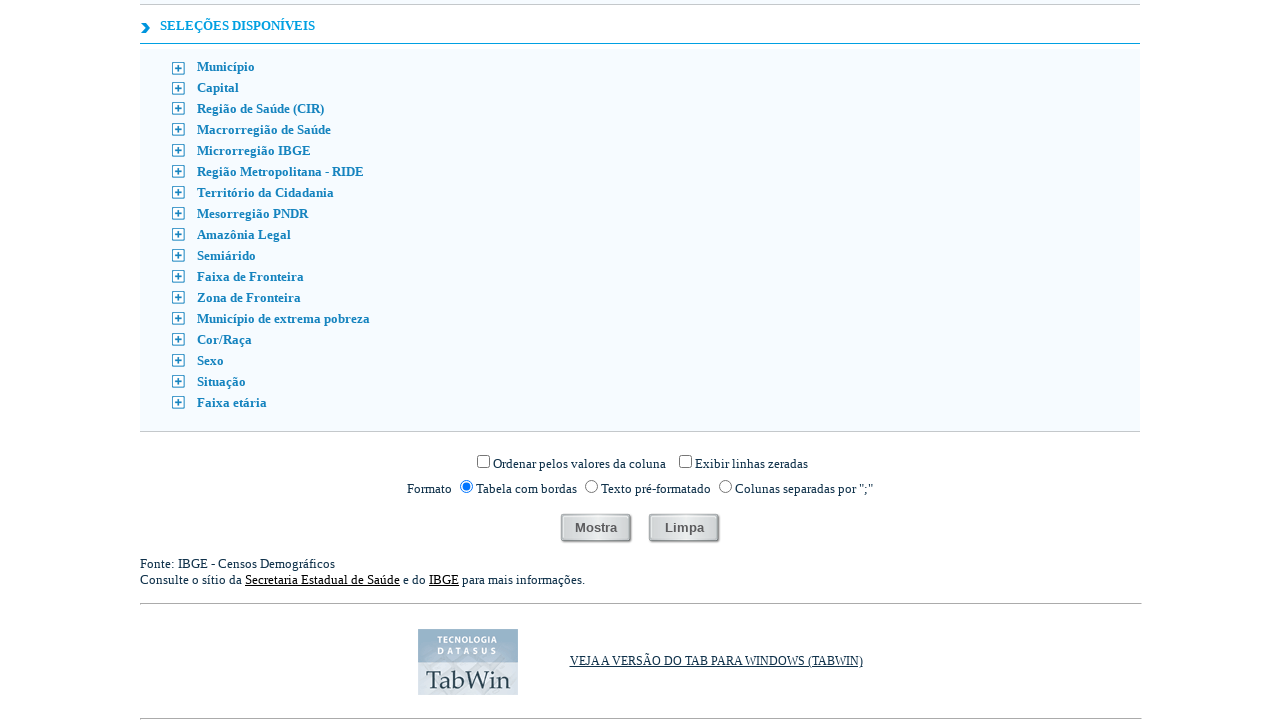

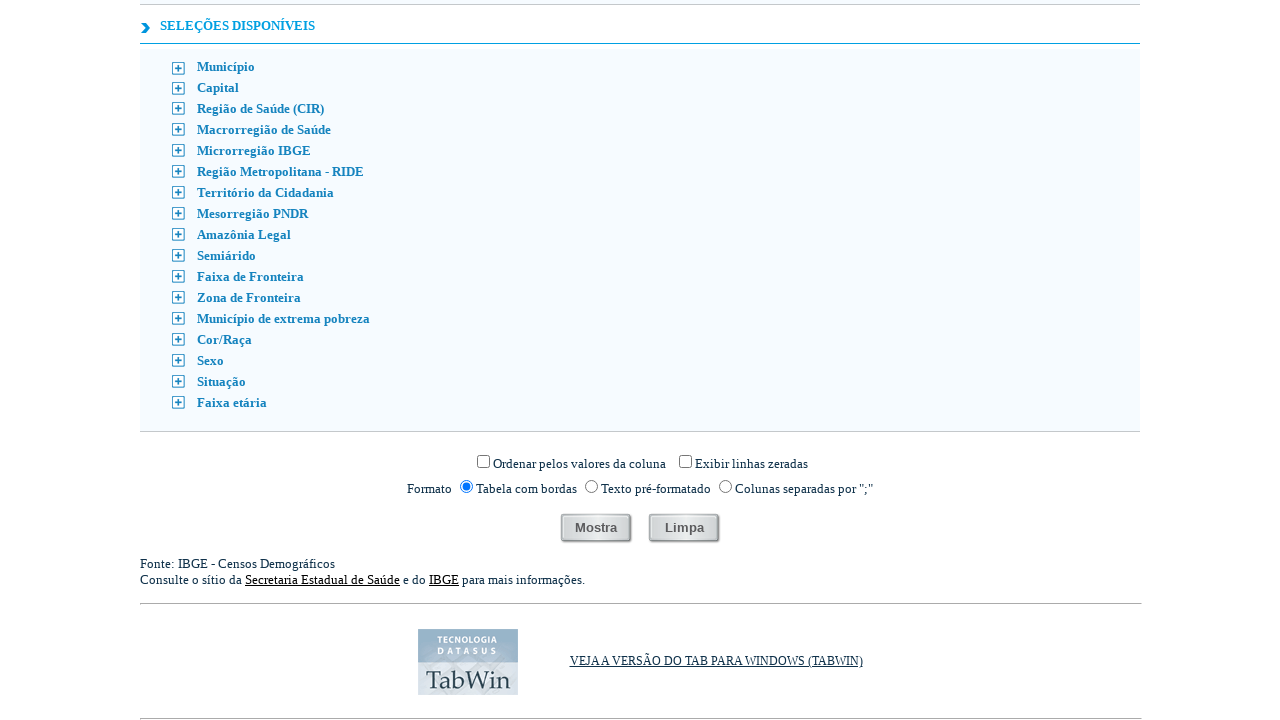